Tests a dynamic table by clicking the Table Data button, entering JSON data into a text box, clicking refresh, and verifying the table loads with the entered data

Starting URL: https://testpages.herokuapp.com/styled/tag/dynamic-table.html

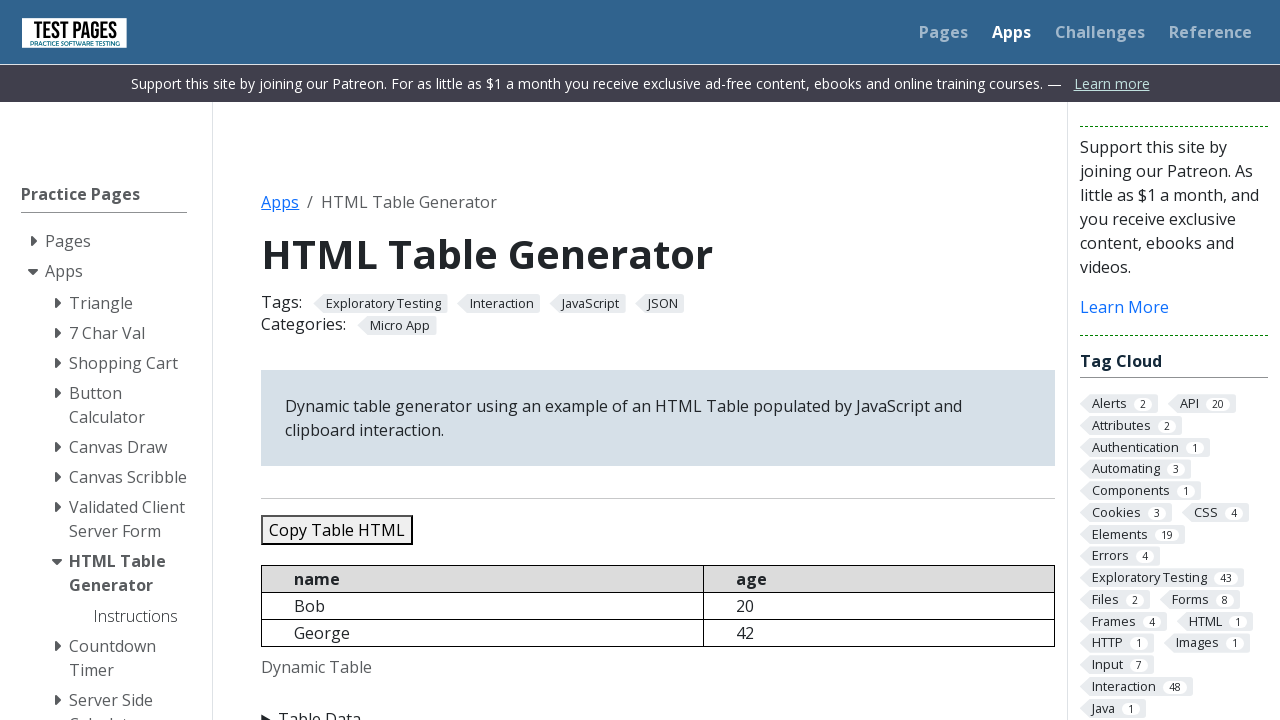

Clicked Table Data button to expand the section at (658, 708) on xpath=//summary[text()='Table Data']
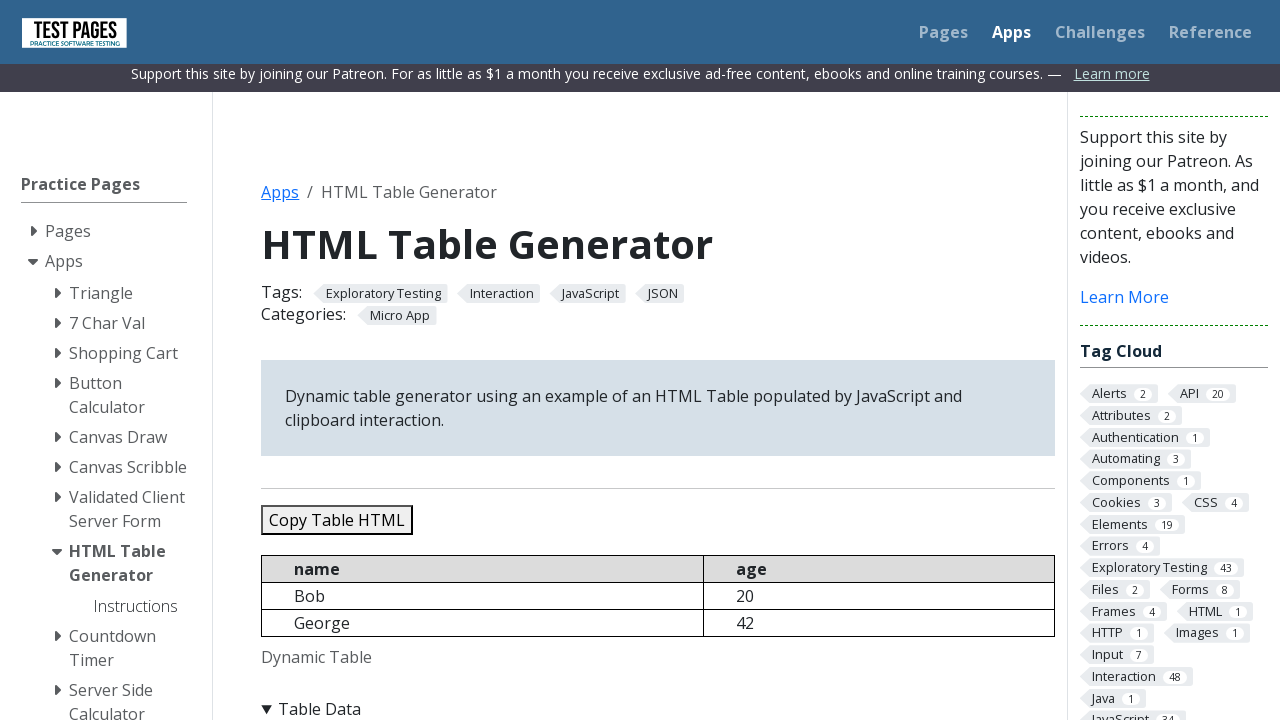

Cleared the JSON data textbox on #jsondata
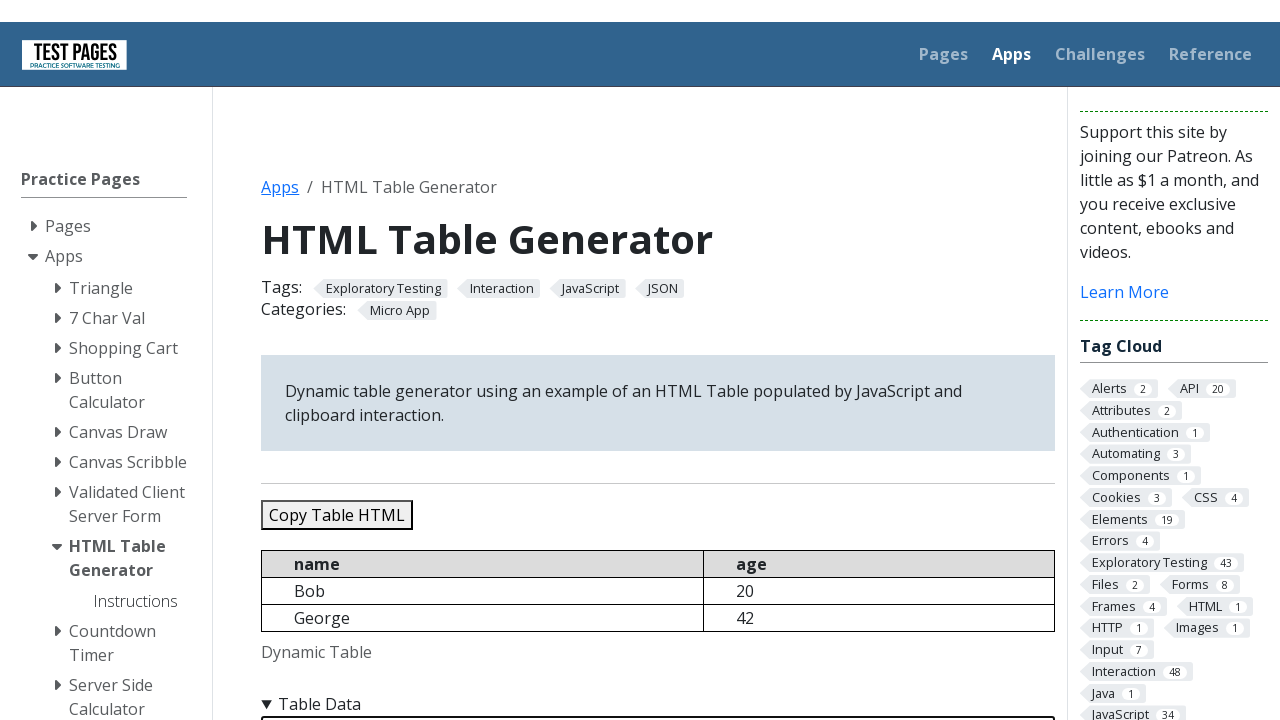

Entered JSON data with 5 test records into the textbox on #jsondata
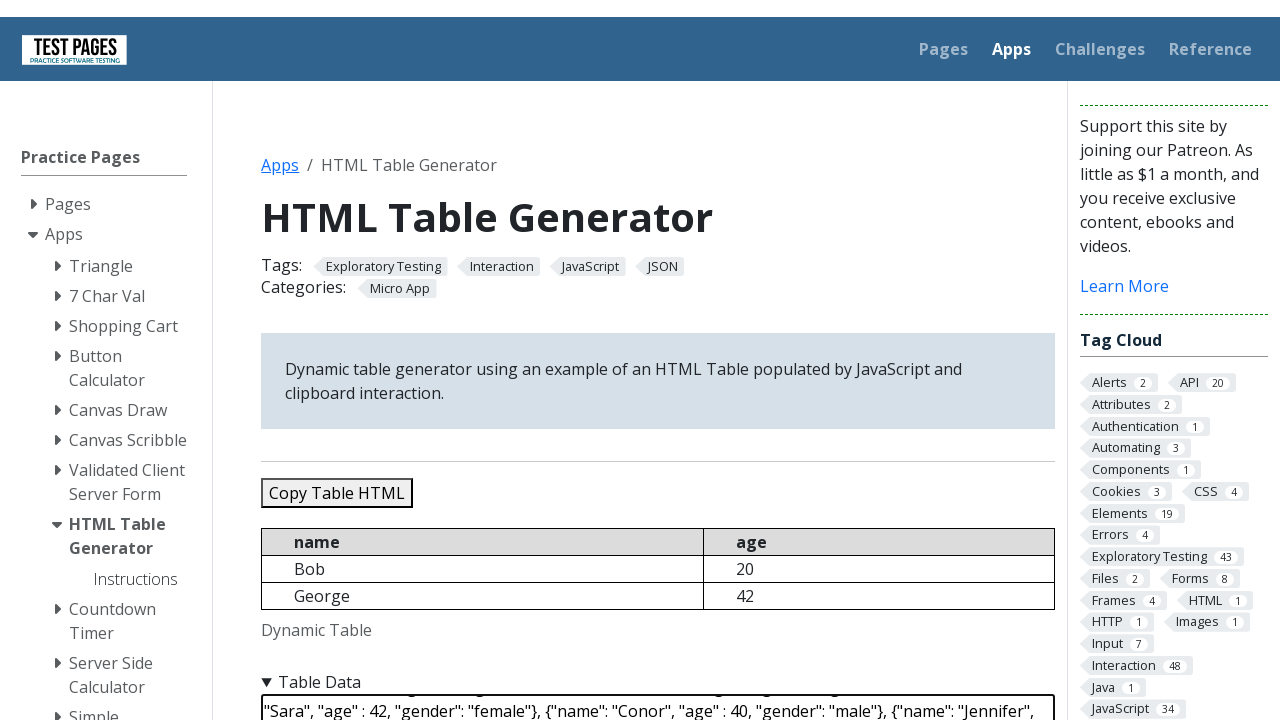

Clicked Refresh Table button to populate the table at (359, 360) on #refreshtable
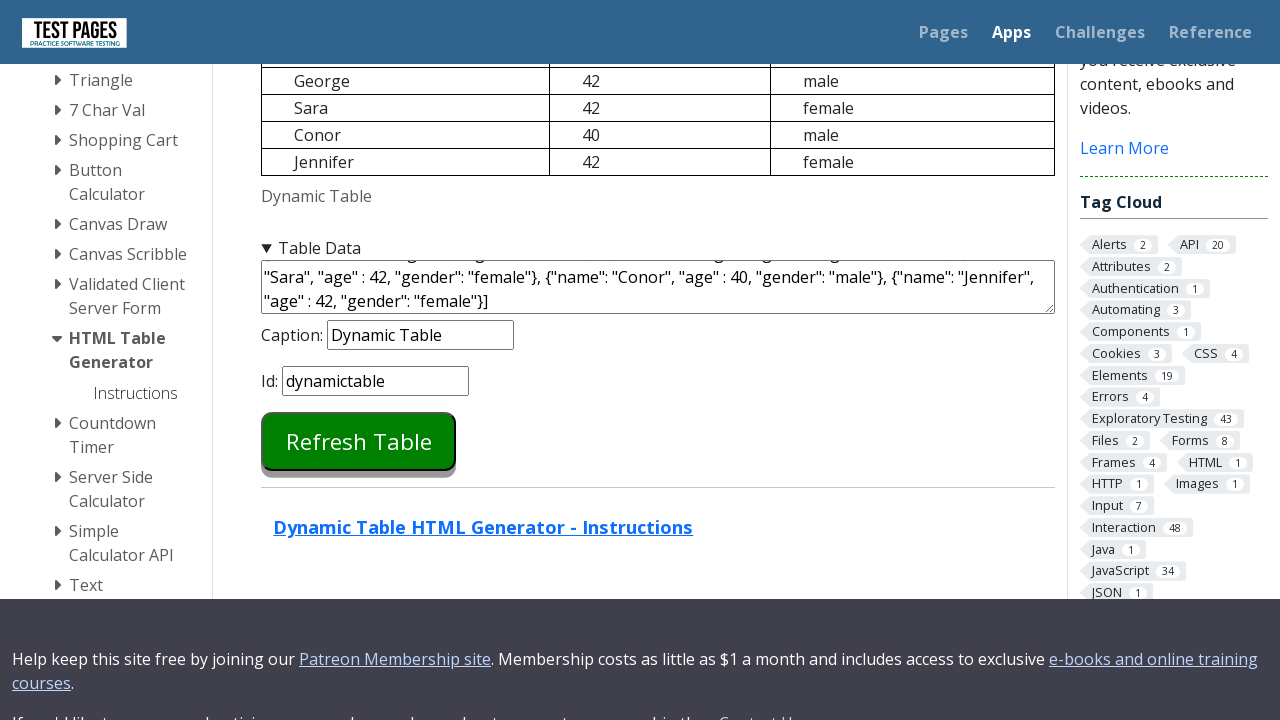

Dynamic table loaded successfully with data
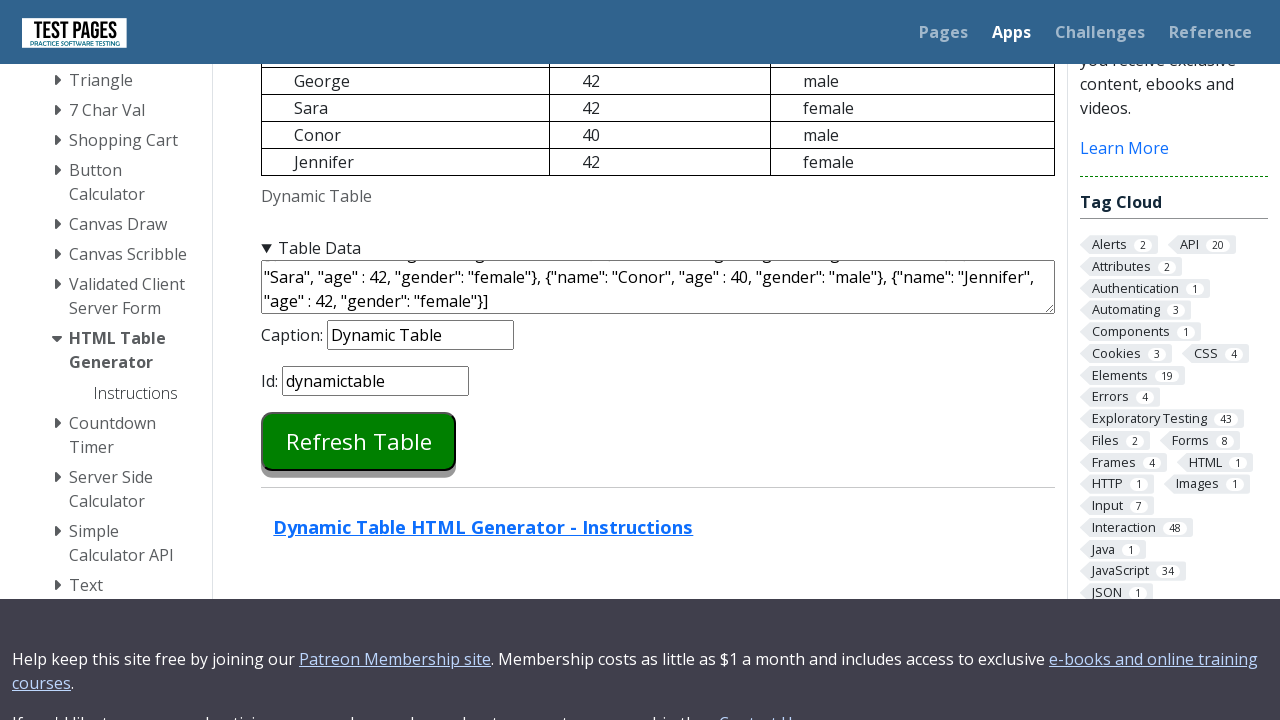

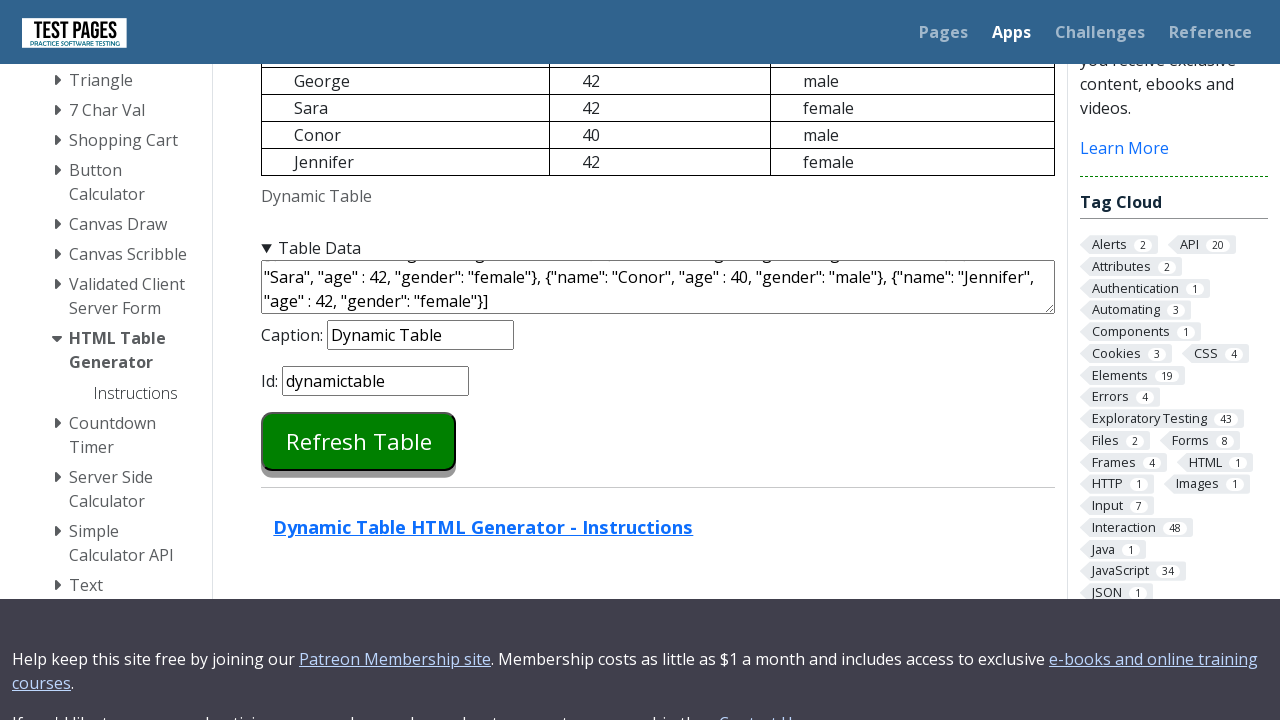